Tests that clicking the "A/B Testing" link on the homepage navigates to the /abtest page and verifies the URL contains the expected path.

Starting URL: https://the-internet.herokuapp.com/

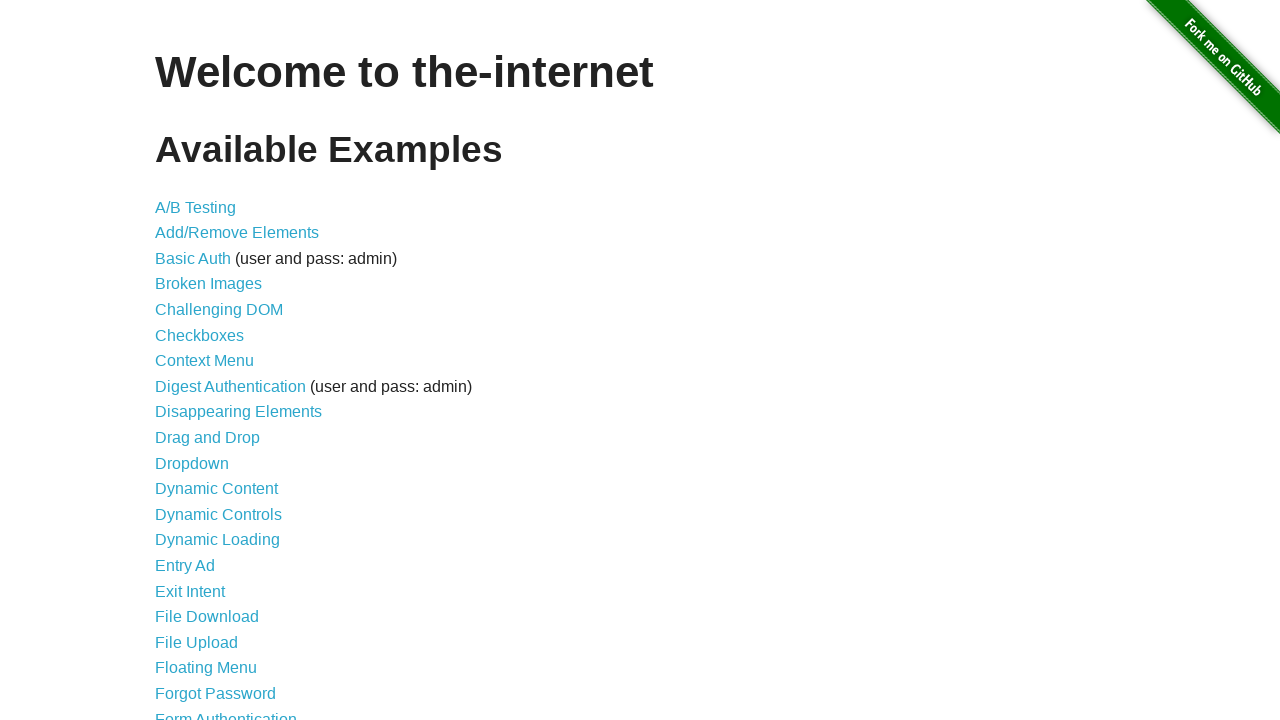

Clicked the 'A/B Testing' link on the homepage at (196, 207) on a:has-text('A/B Testing')
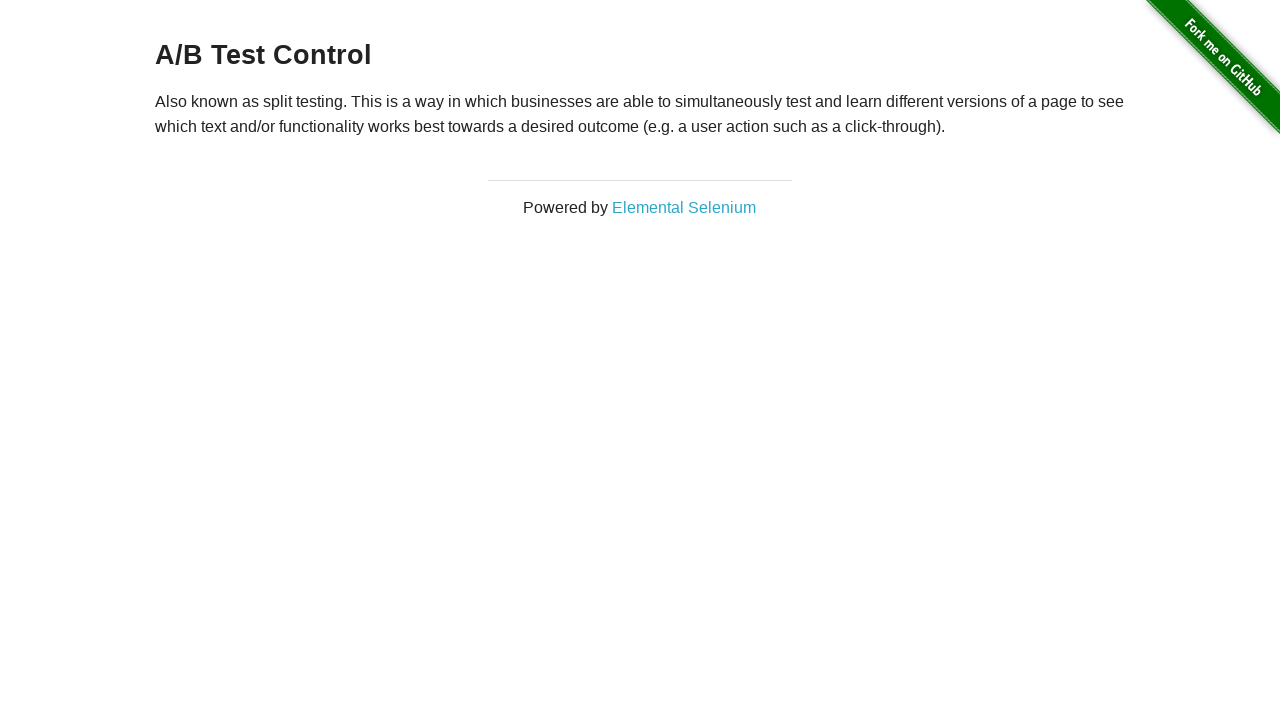

Waited for navigation to /abtest page
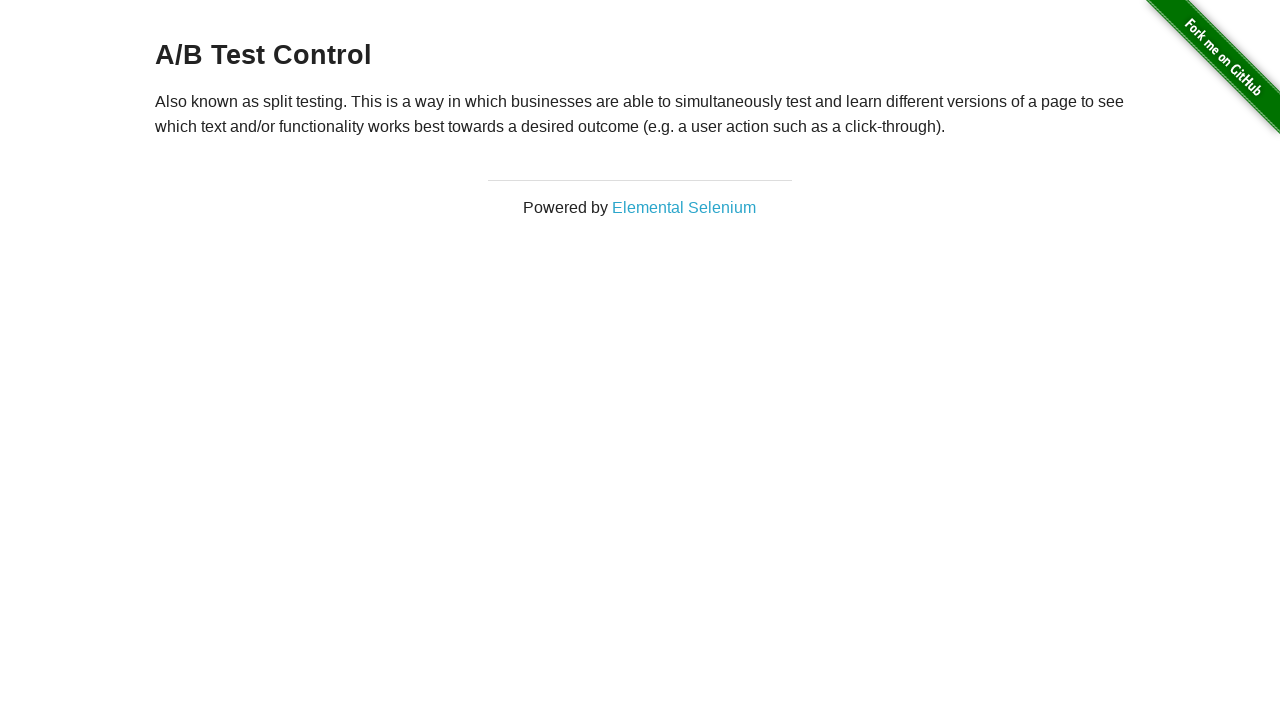

Verified that URL contains '/abtest'
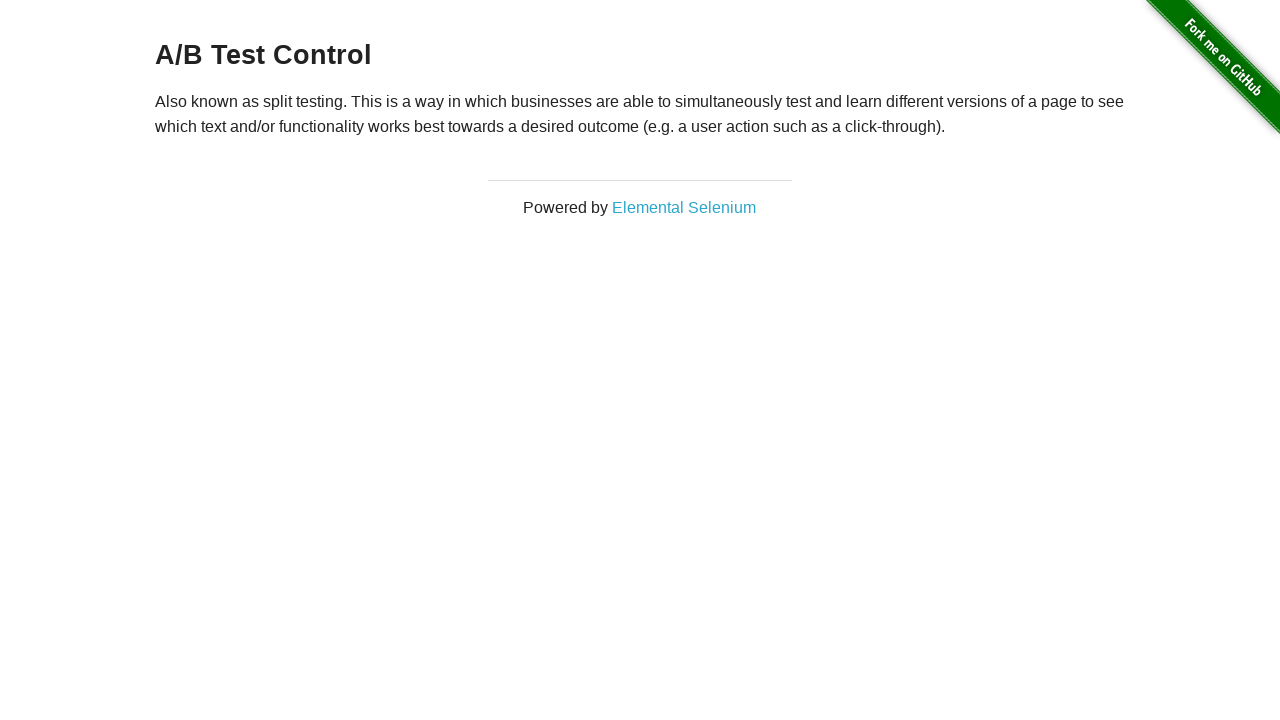

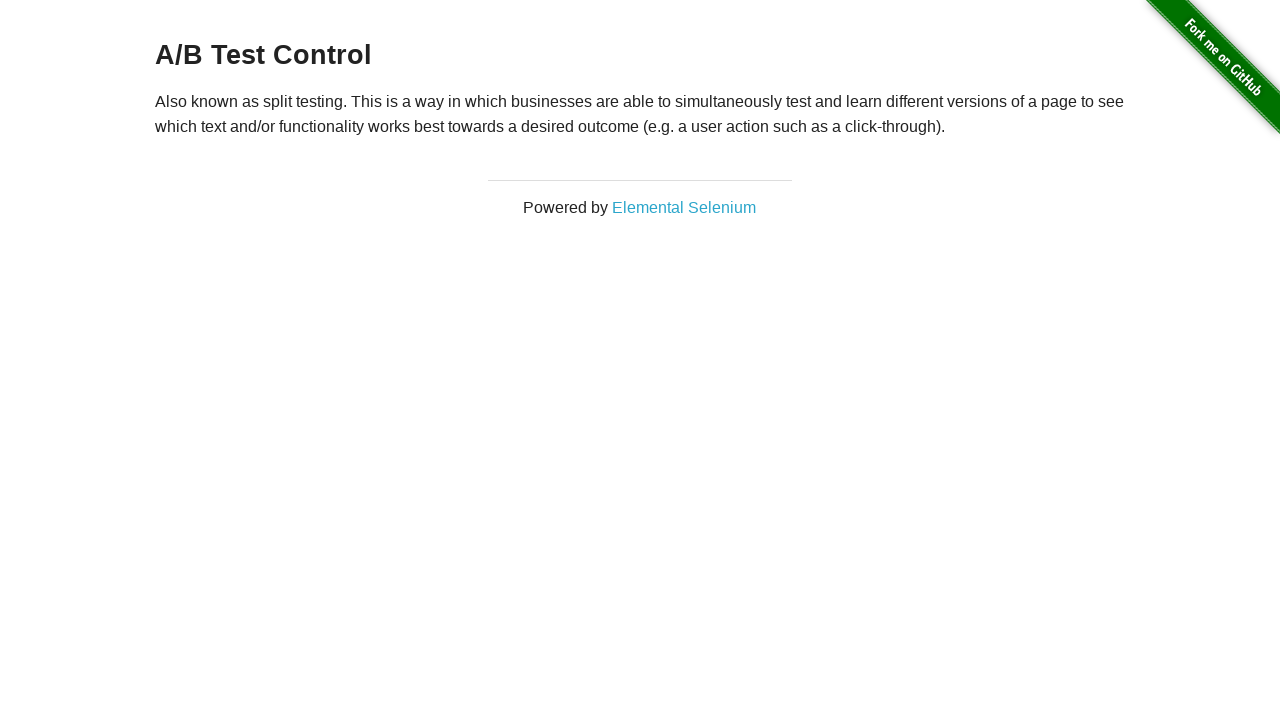